Tests navigation to Shop page and verifies the URL

Starting URL: https://webshop-agil-testautomatiserare.netlify.app

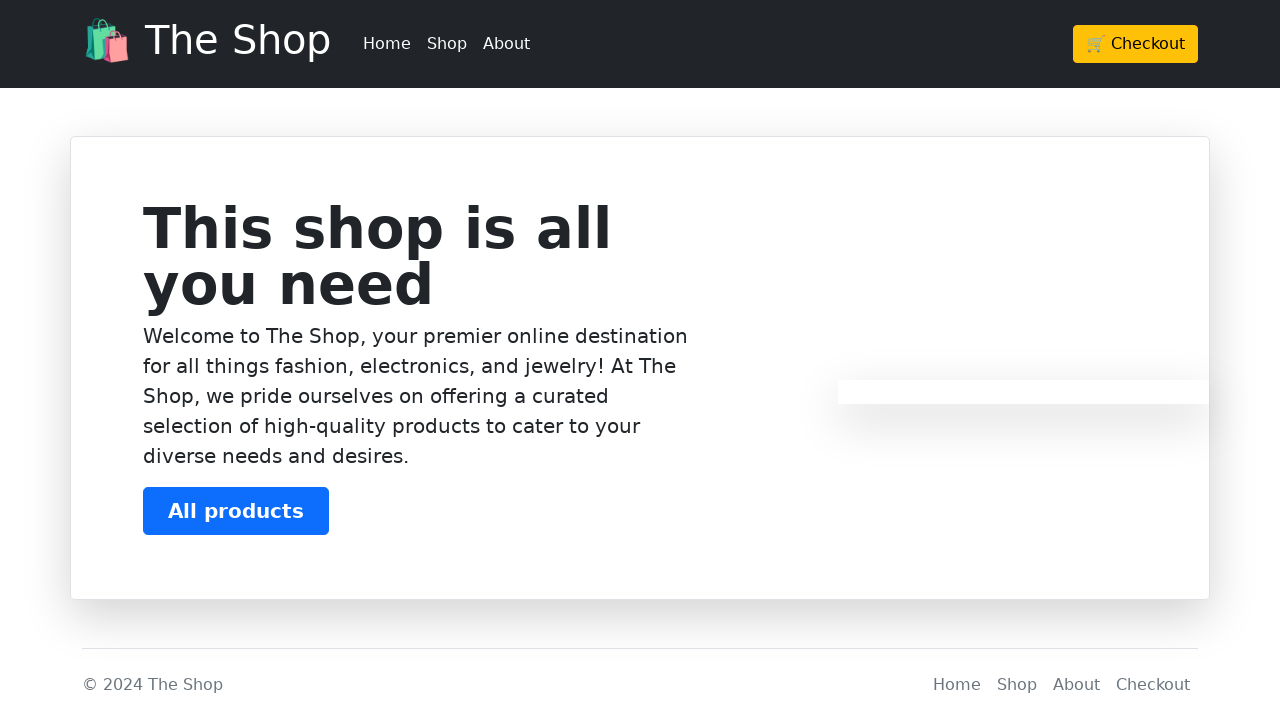

Waited for Shop navigation menu item to be present
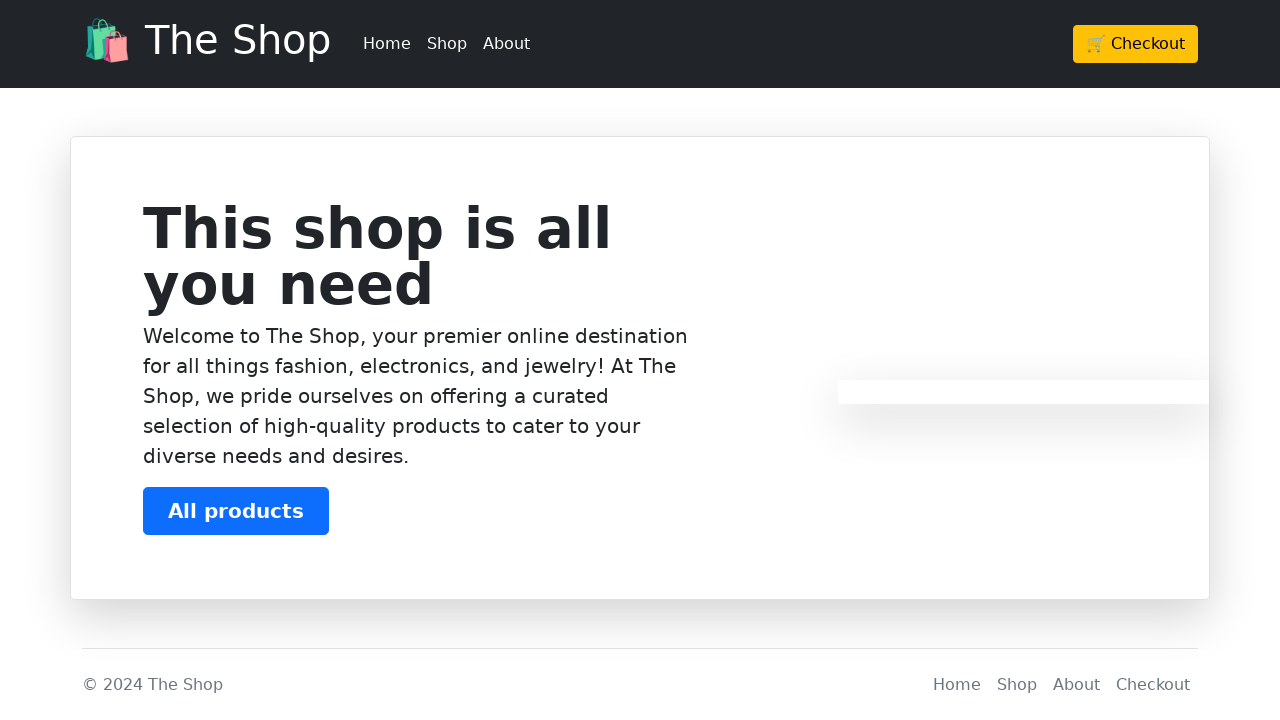

Clicked on Shop navigation menu item at (447, 44) on header div div ul li:nth-child(2)
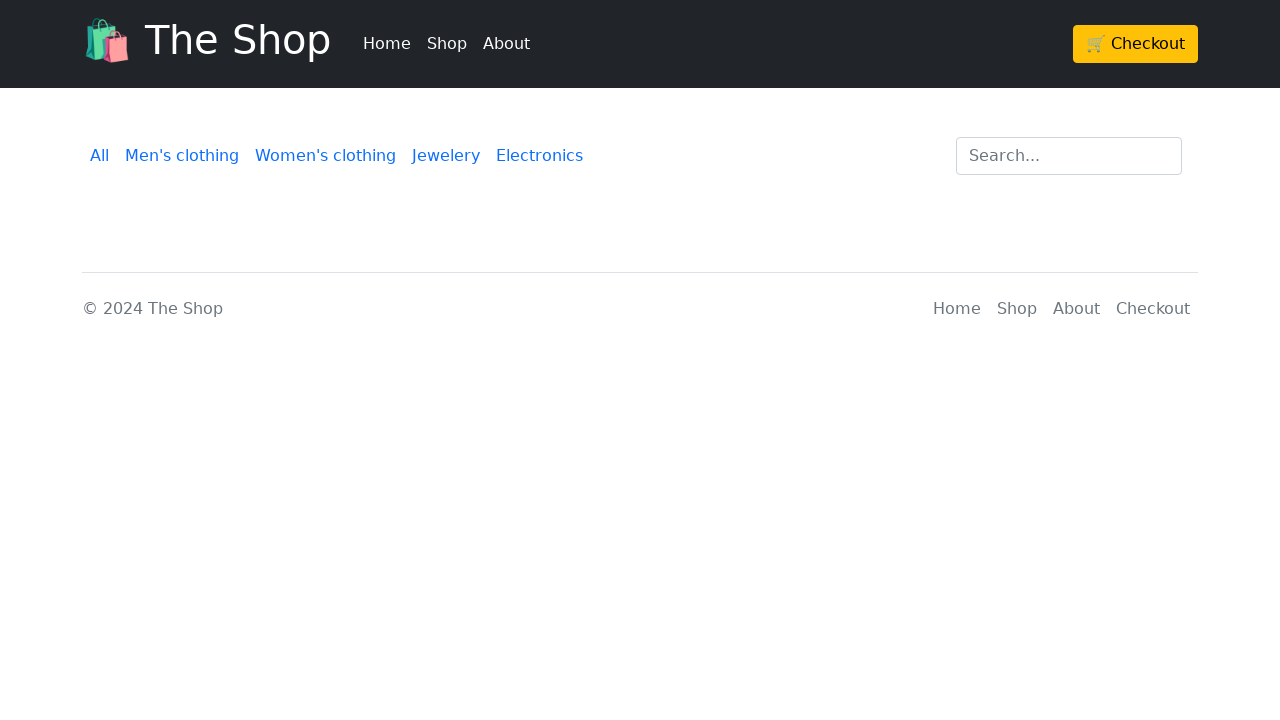

Verified navigation to Shop page at /products URL
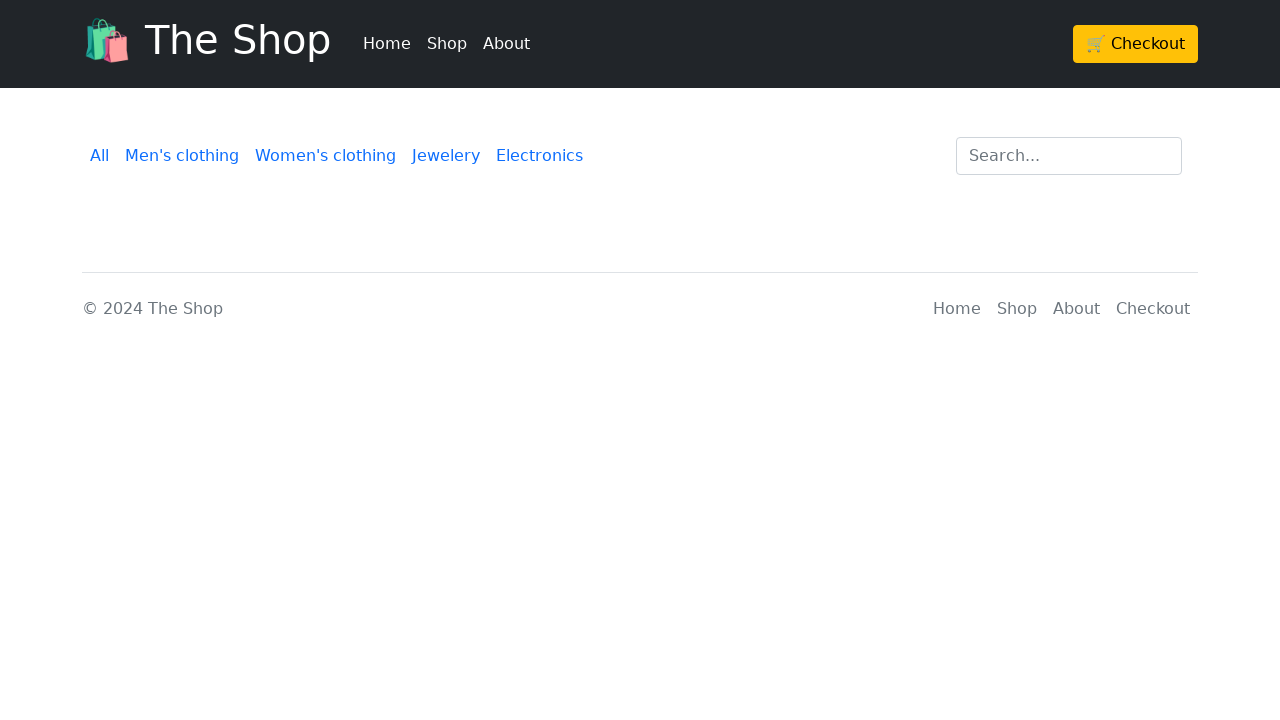

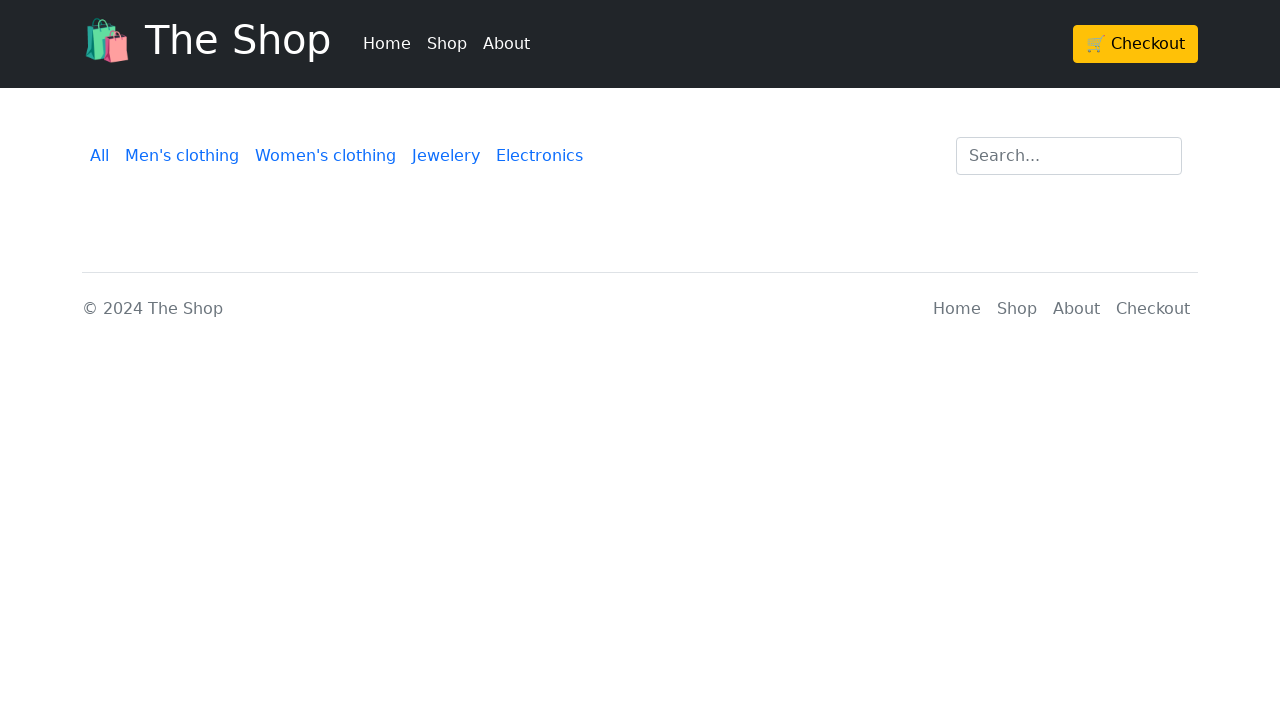